Tests the SeleniumBase demo page by verifying text, elements, typing in textarea, and clicking a button to change text color.

Starting URL: https://seleniumbase.io/demo_page

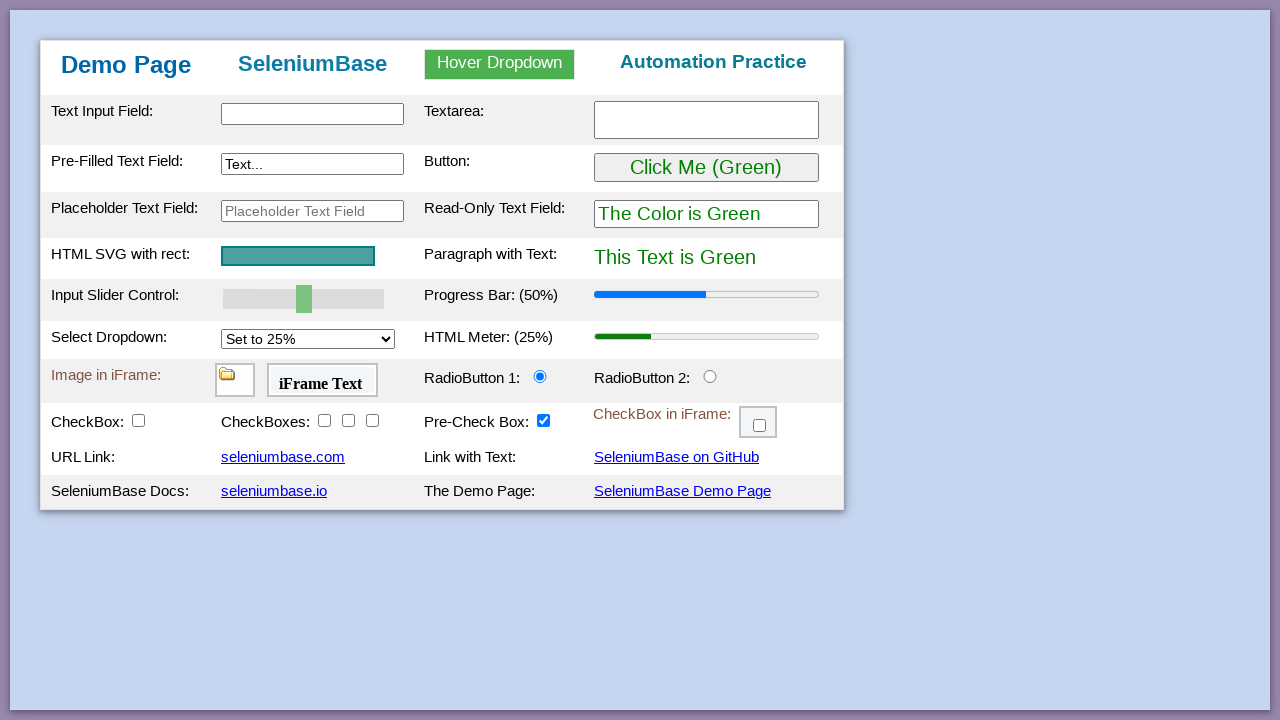

Verified 'SeleniumBase' text in heading
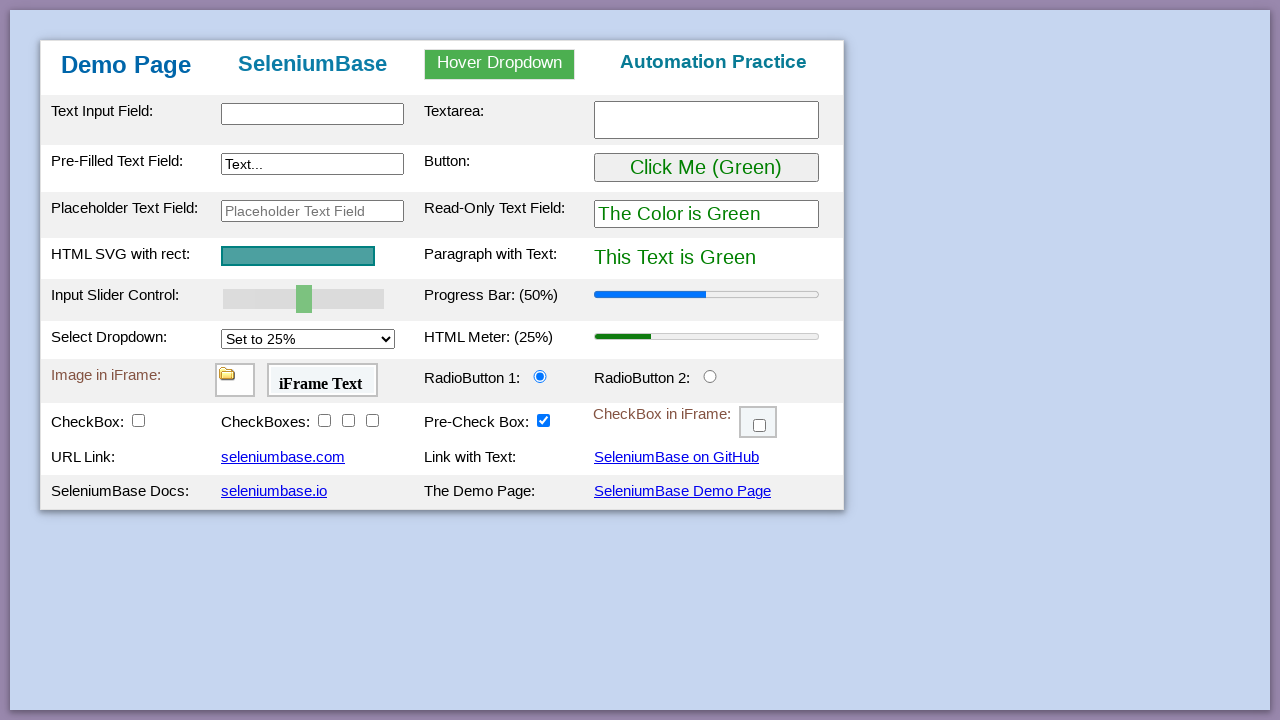

Text input field loaded and visible
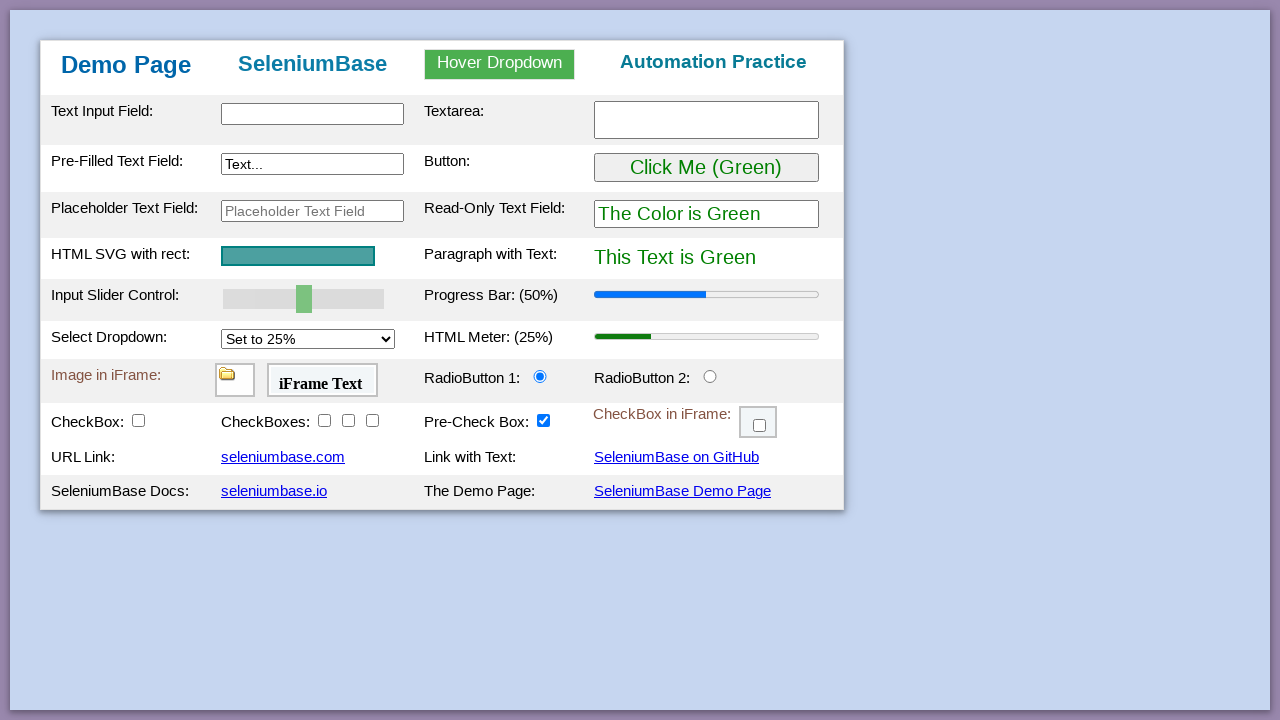

Typed 'This is me' into textarea on #myTextarea
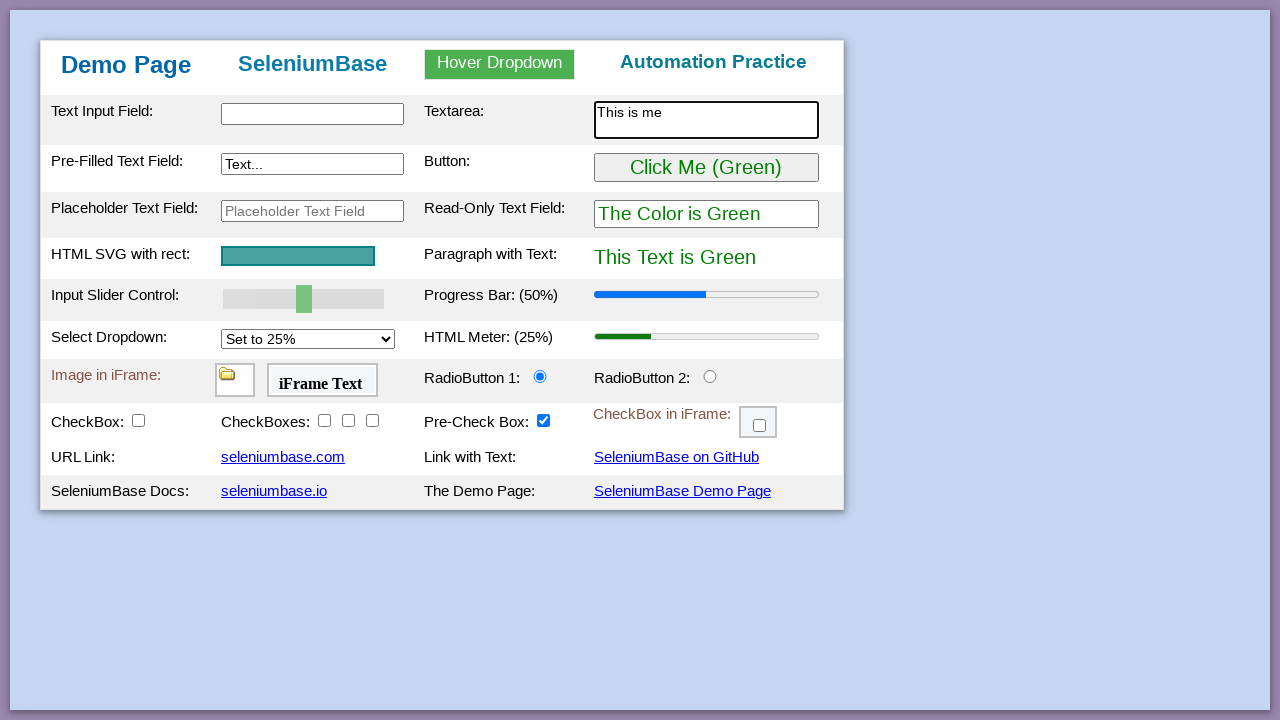

Clicked button to change text color at (706, 168) on #myButton
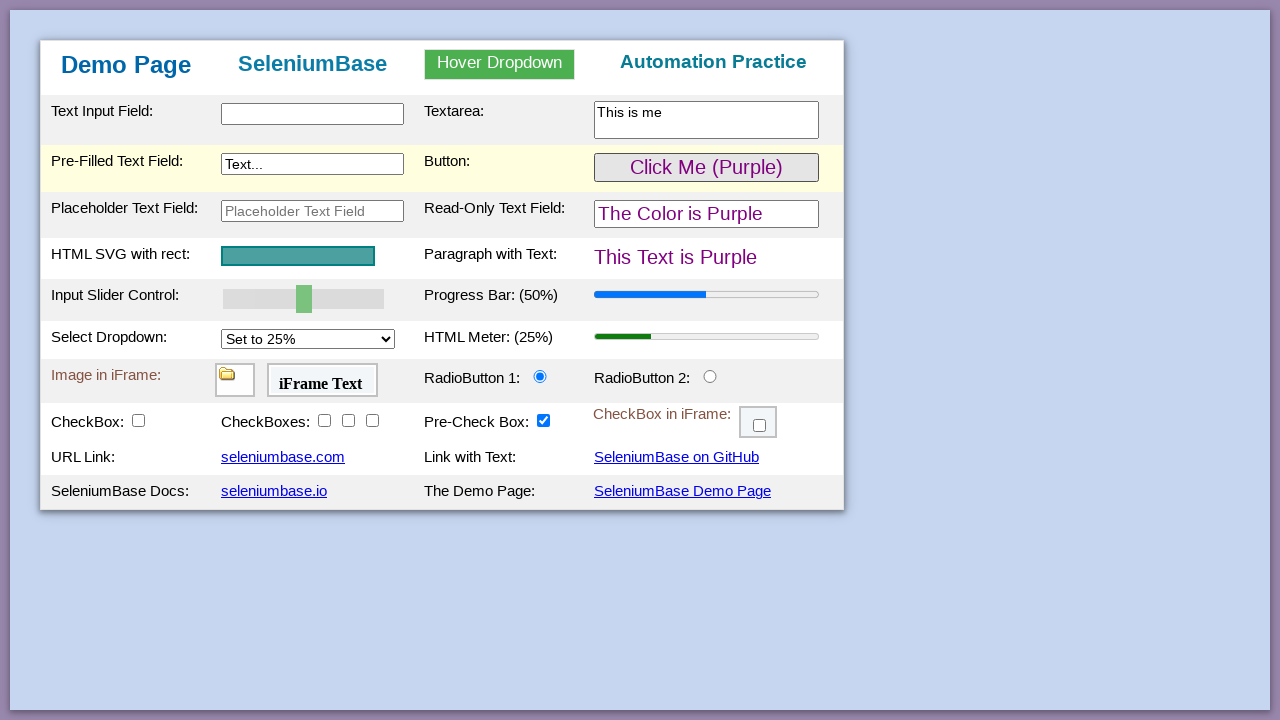

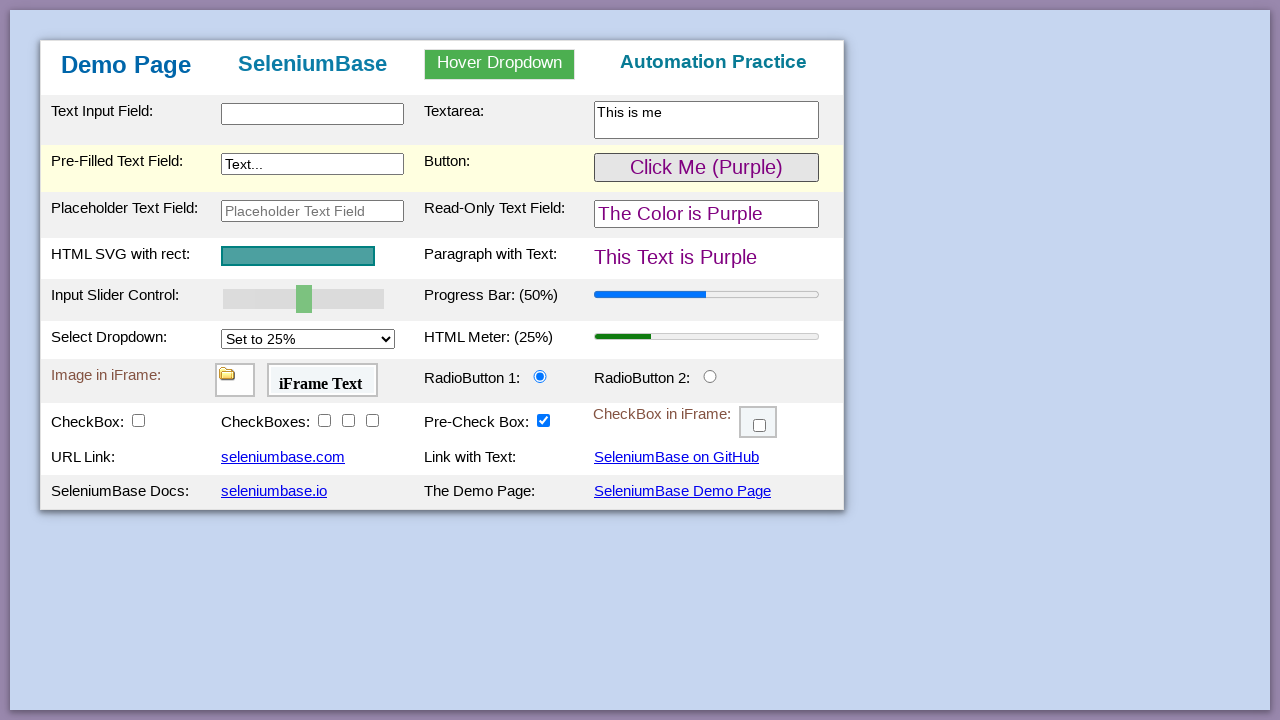